Tests window handling by opening new tabs and windows, switching between them, and verifying content in each window

Starting URL: https://demoqa.com/browser-windows

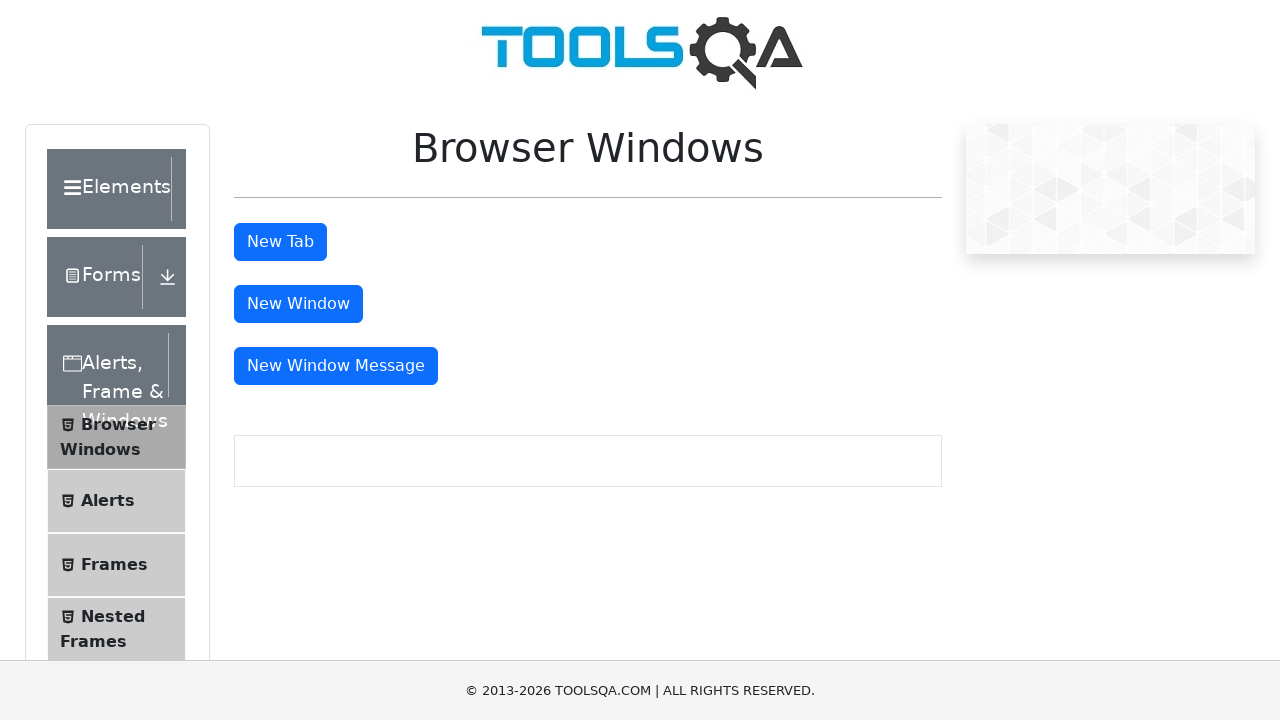

Clicked tab button to open a new tab at (280, 242) on #tabButton
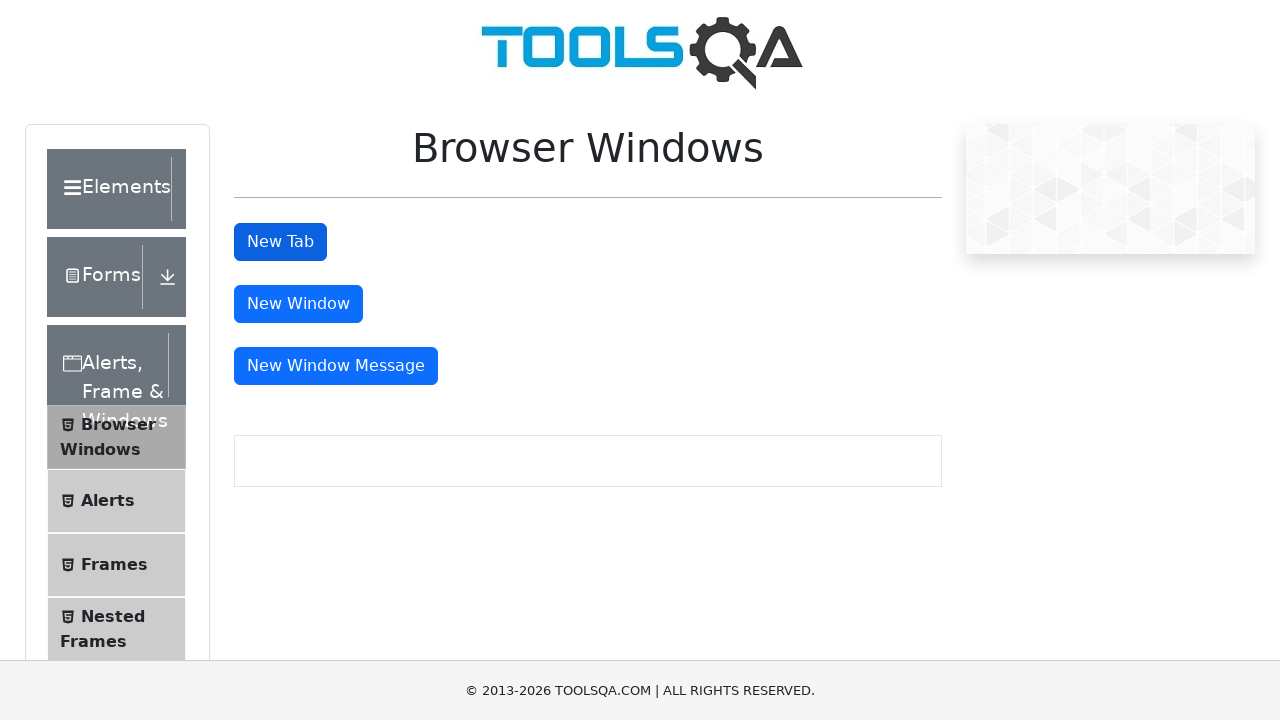

Clicked window button to open a new window at (298, 304) on #windowButton
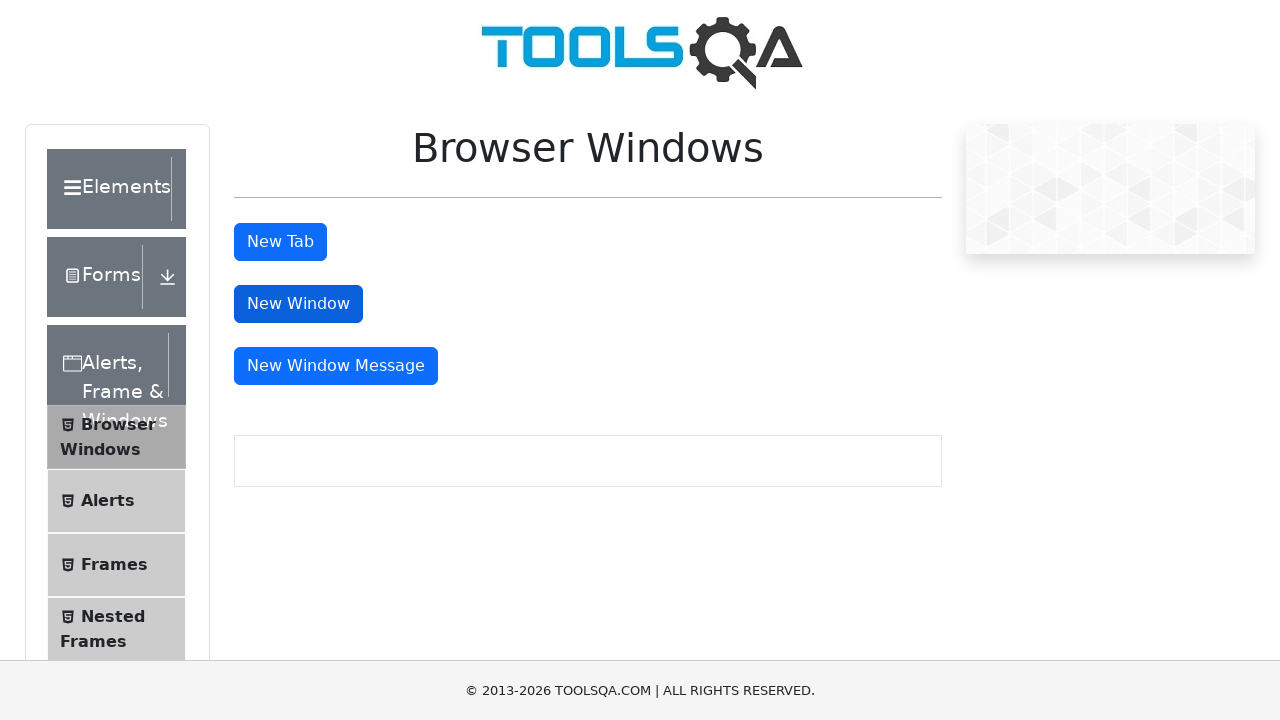

Retrieved all open pages (tabs and windows)
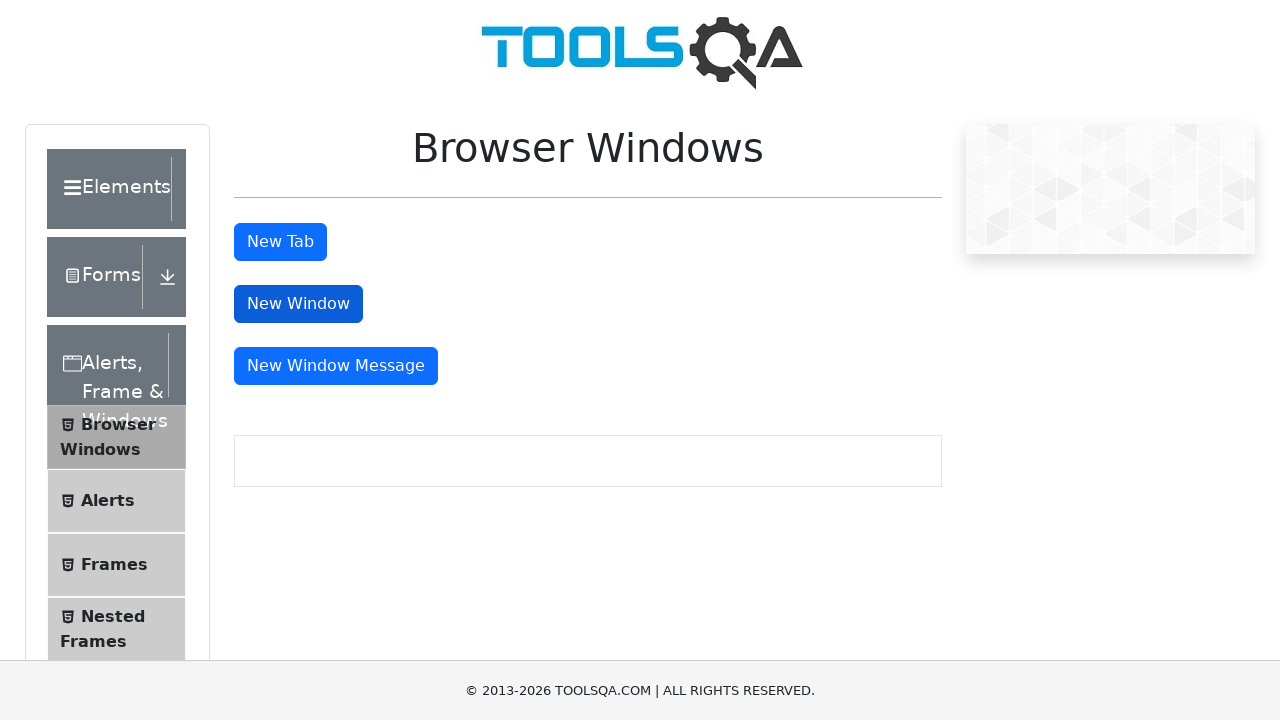

Switched to a new page (tab or window)
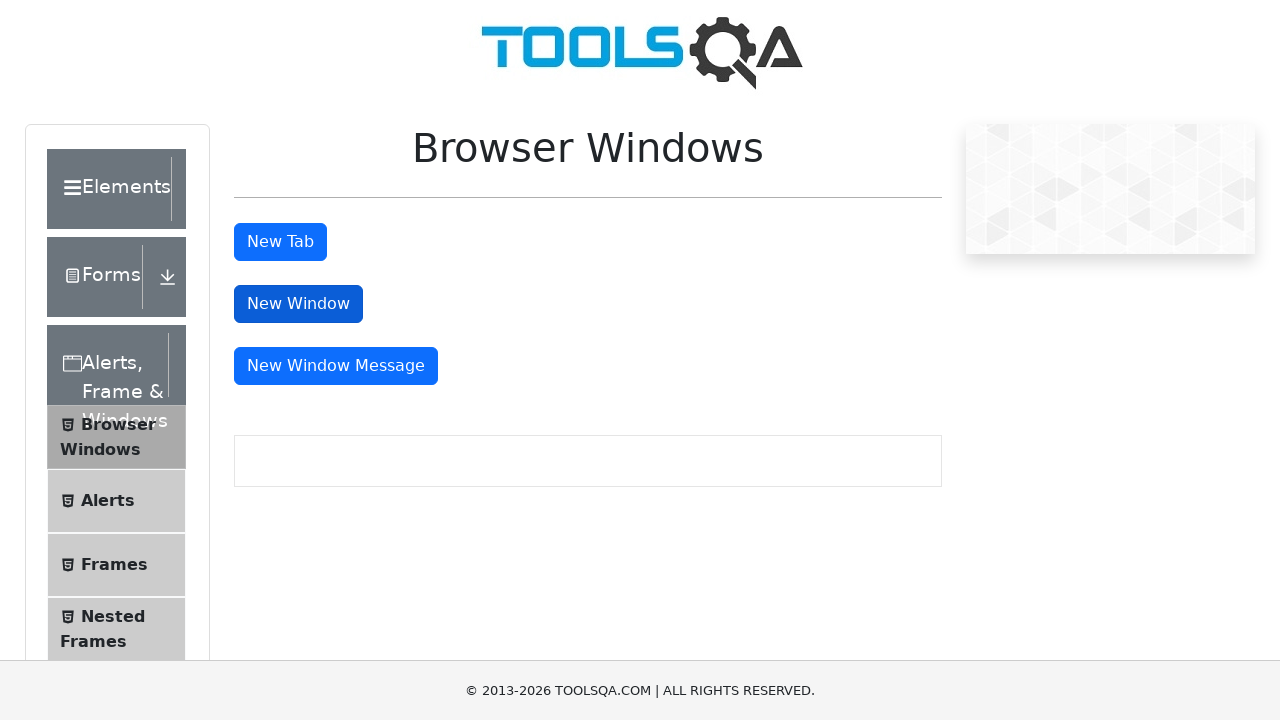

Retrieved header text: This is a sample page
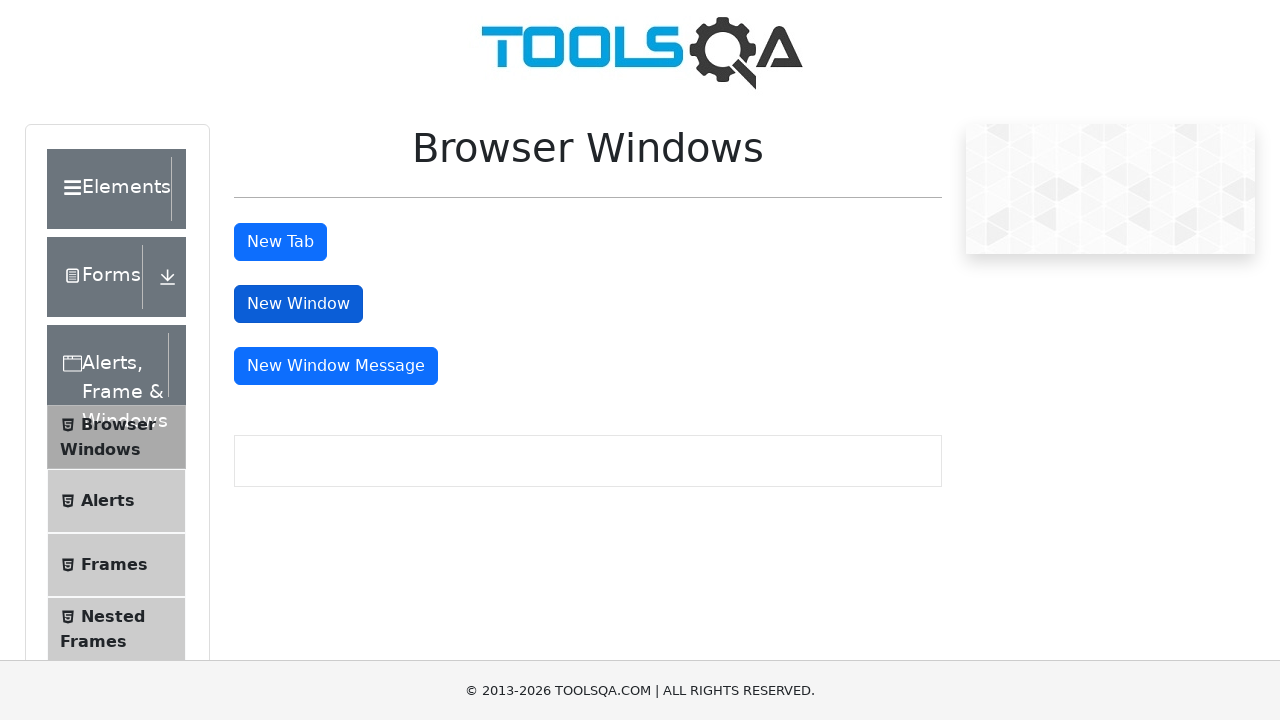

Closed the current page
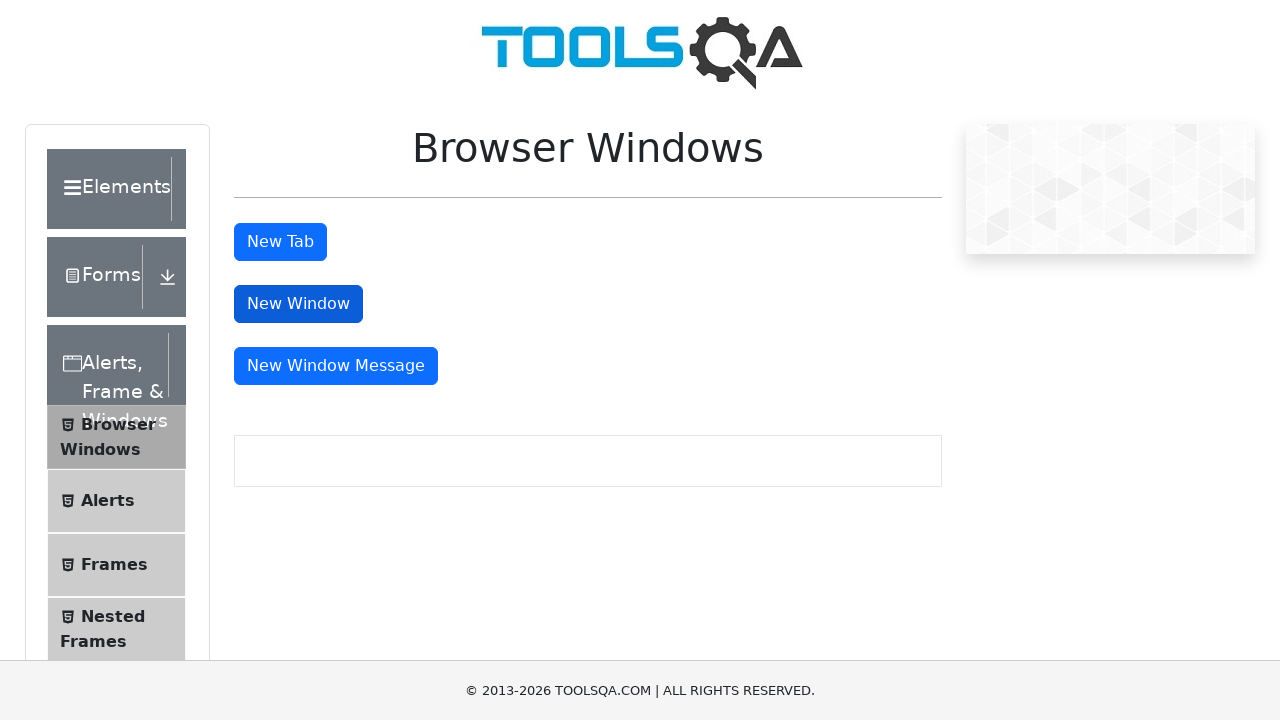

Switched to a new page (tab or window)
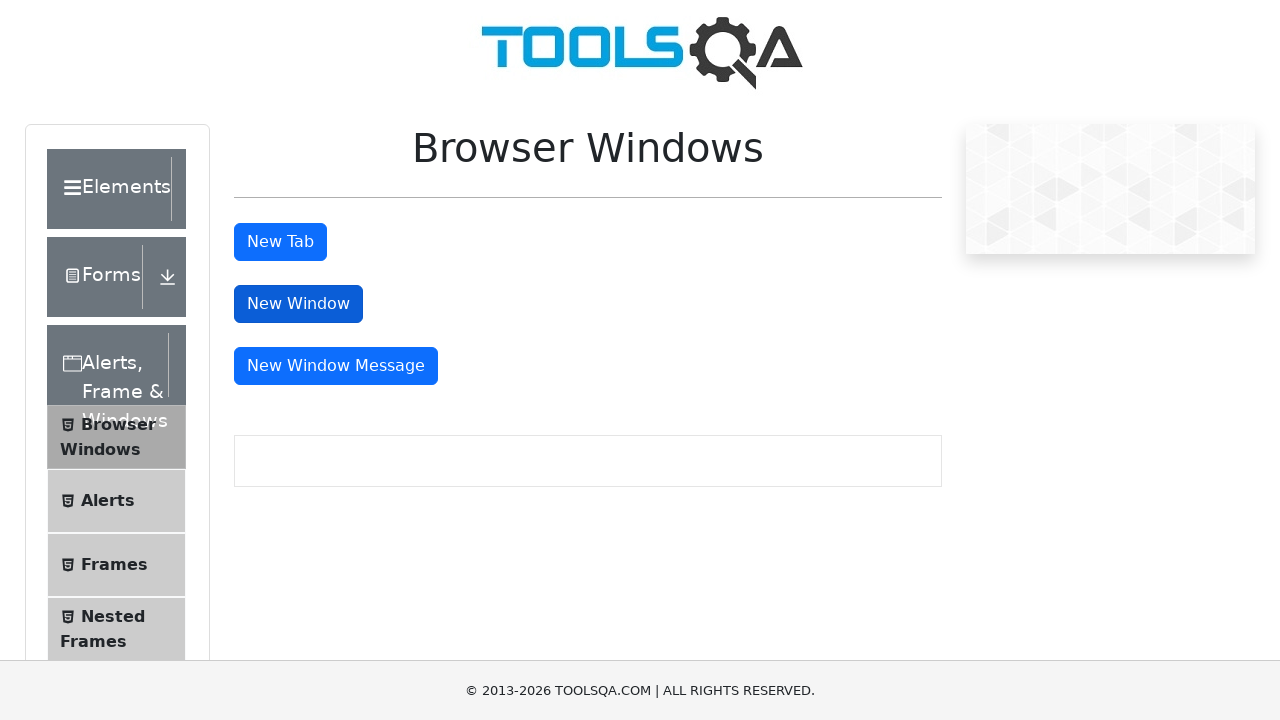

Retrieved header text: This is a sample page
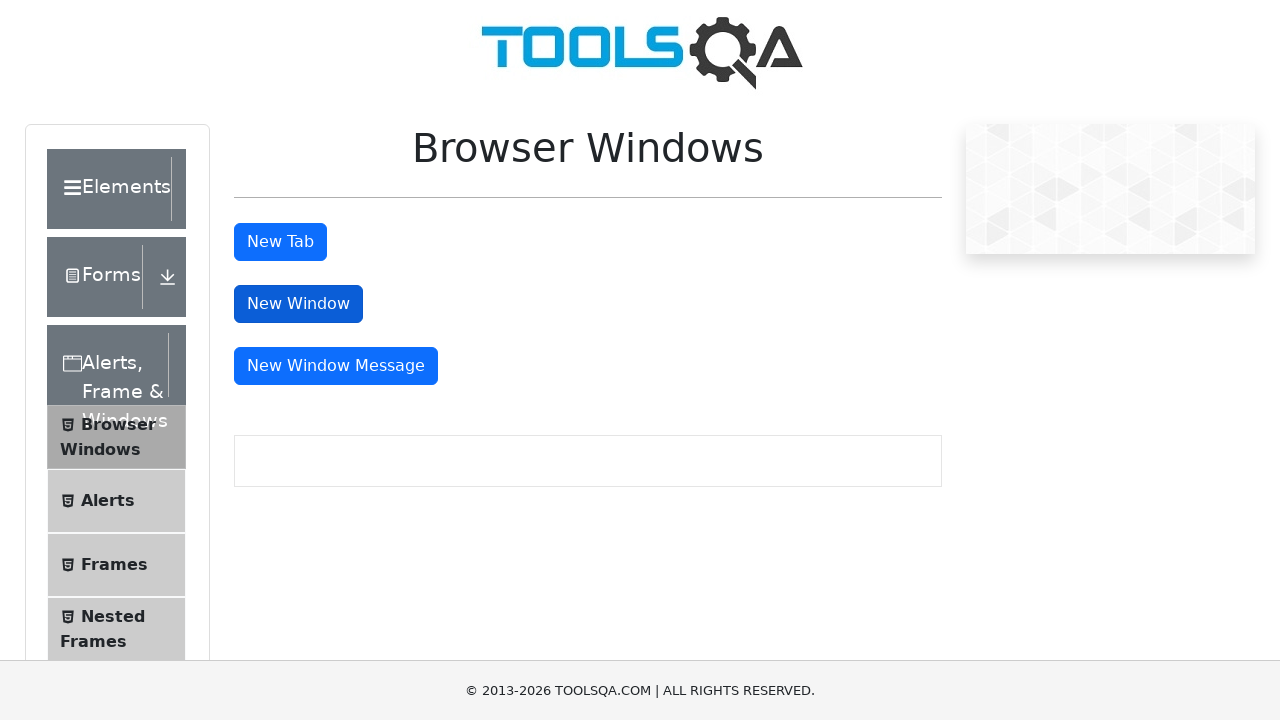

Closed the current page
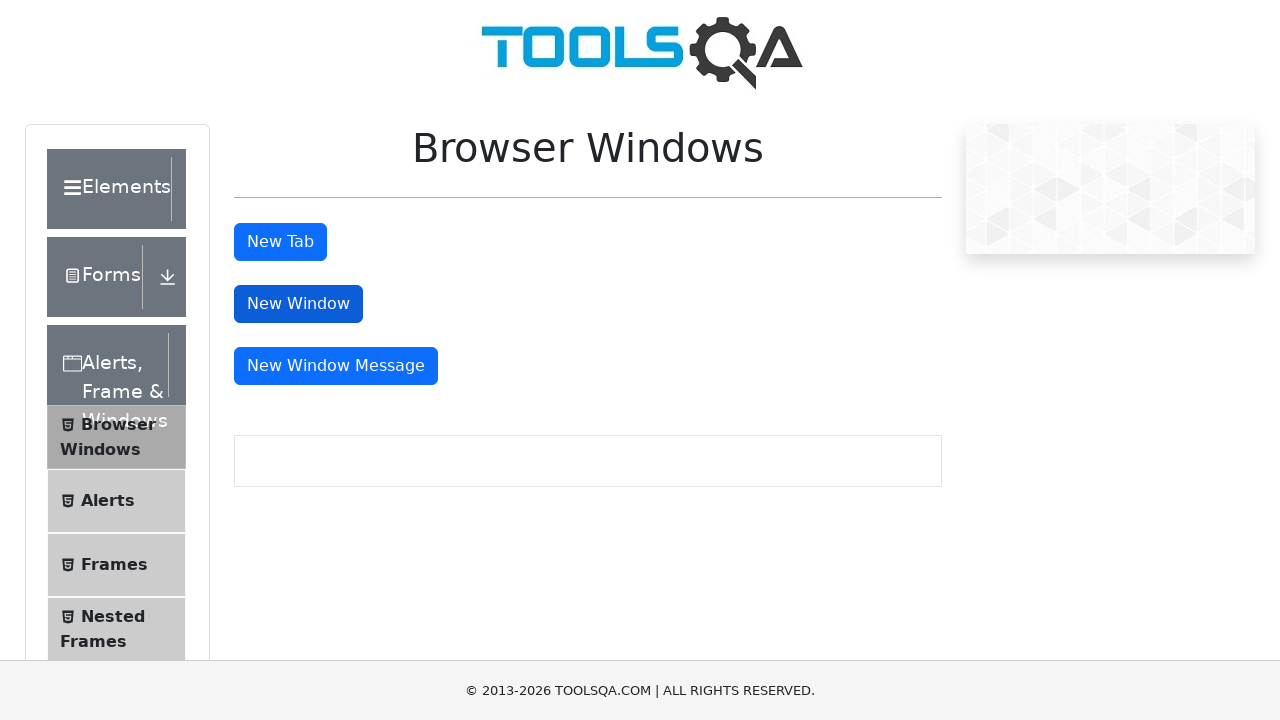

Switched back to the primary page
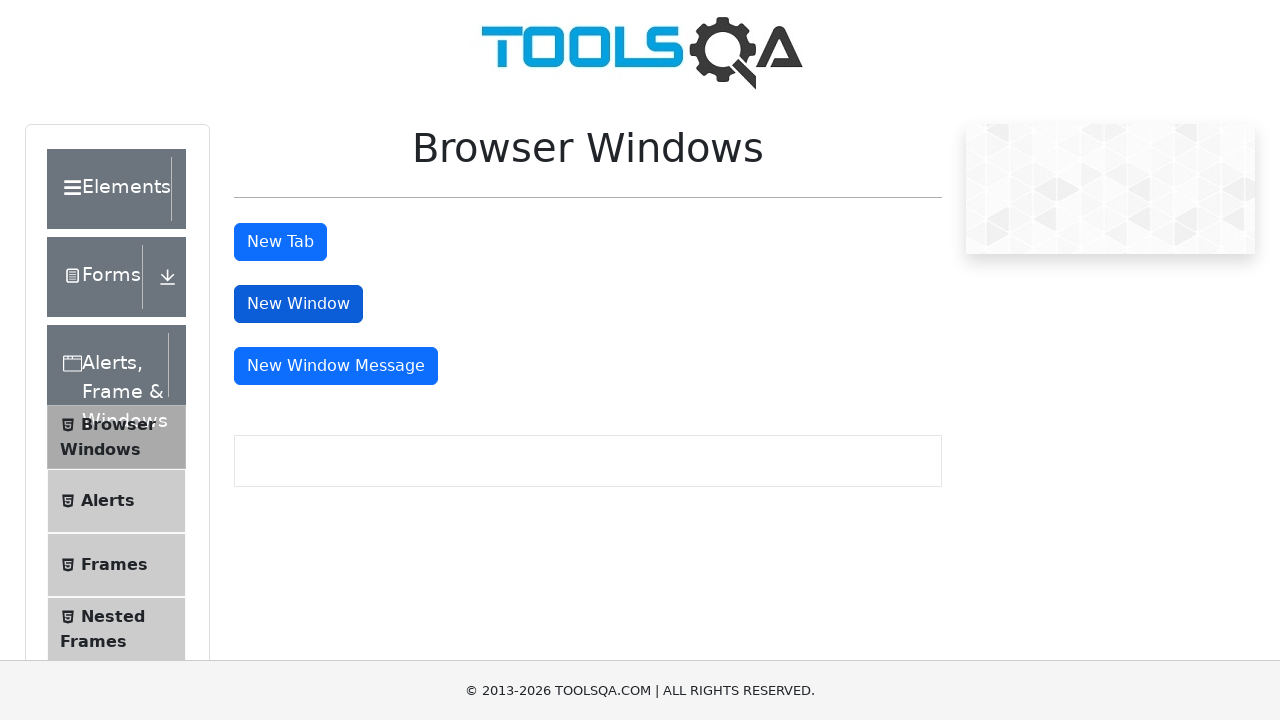

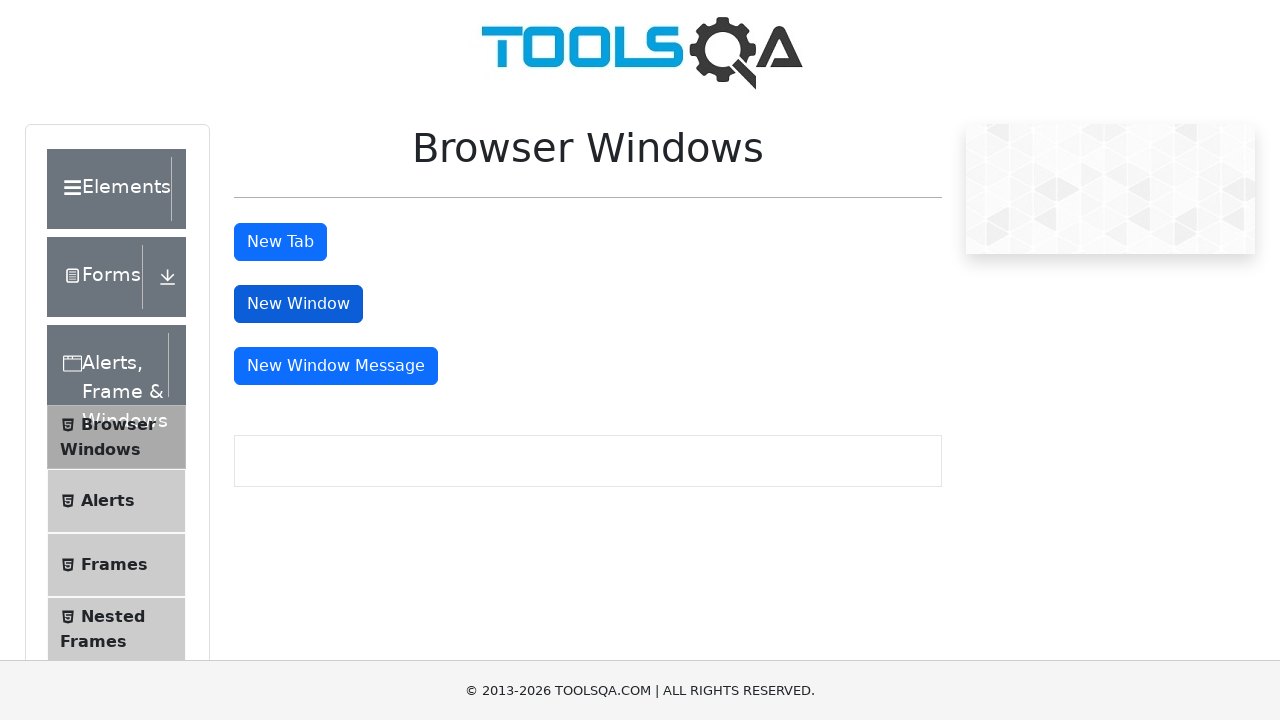